Tests drag and drop functionality on the jQuery UI droppable demo page by dragging an element onto a drop target within an iframe

Starting URL: https://jqueryui.com/droppable/

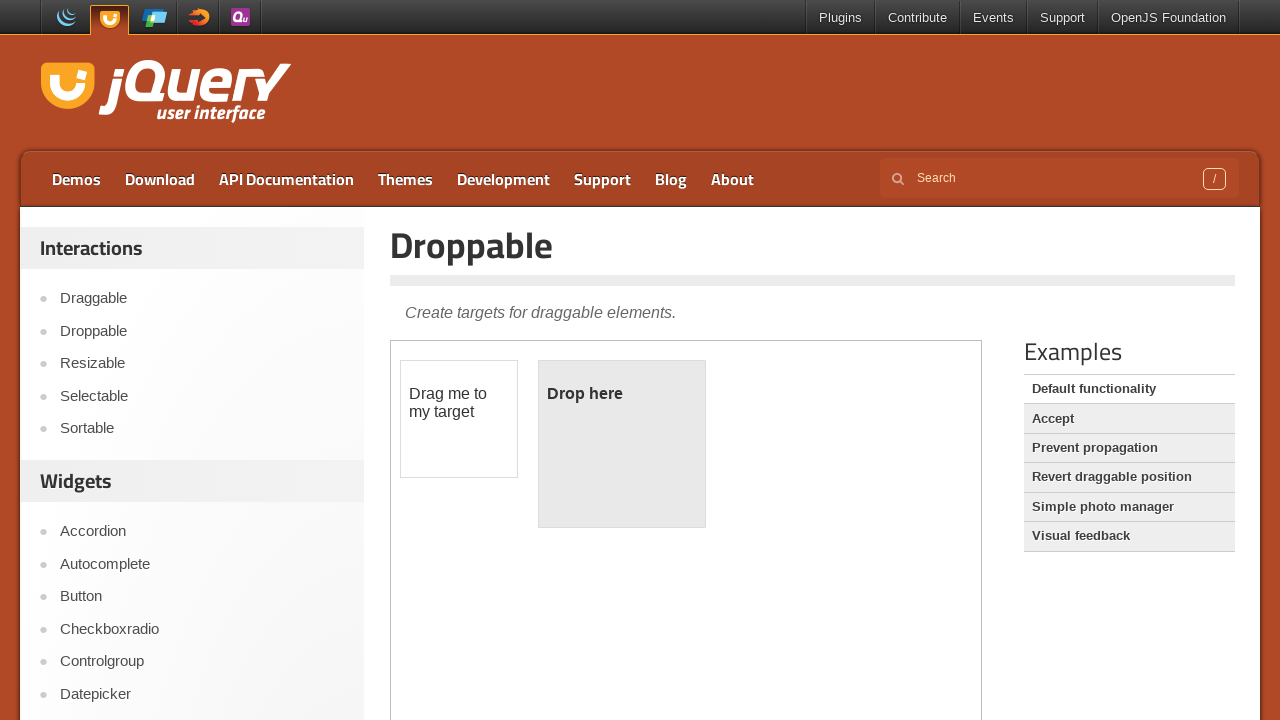

Located the demo iframe containing draggable and droppable elements
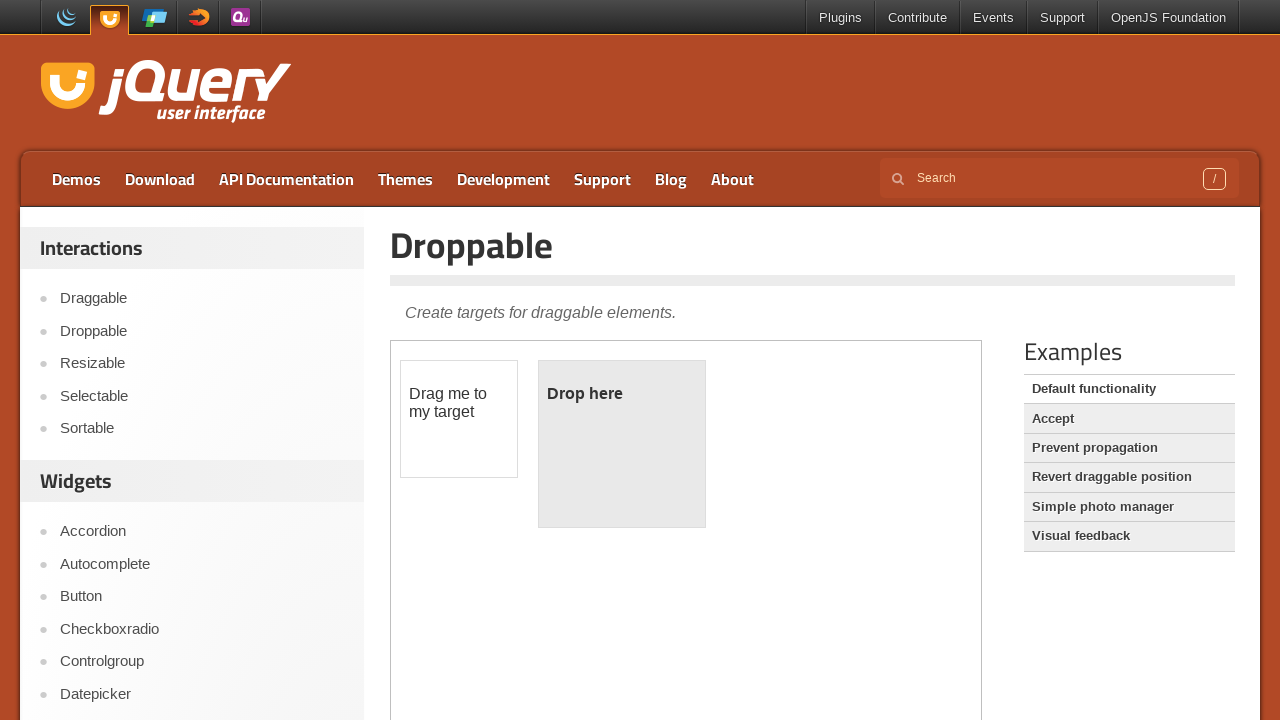

Located the draggable element within the iframe
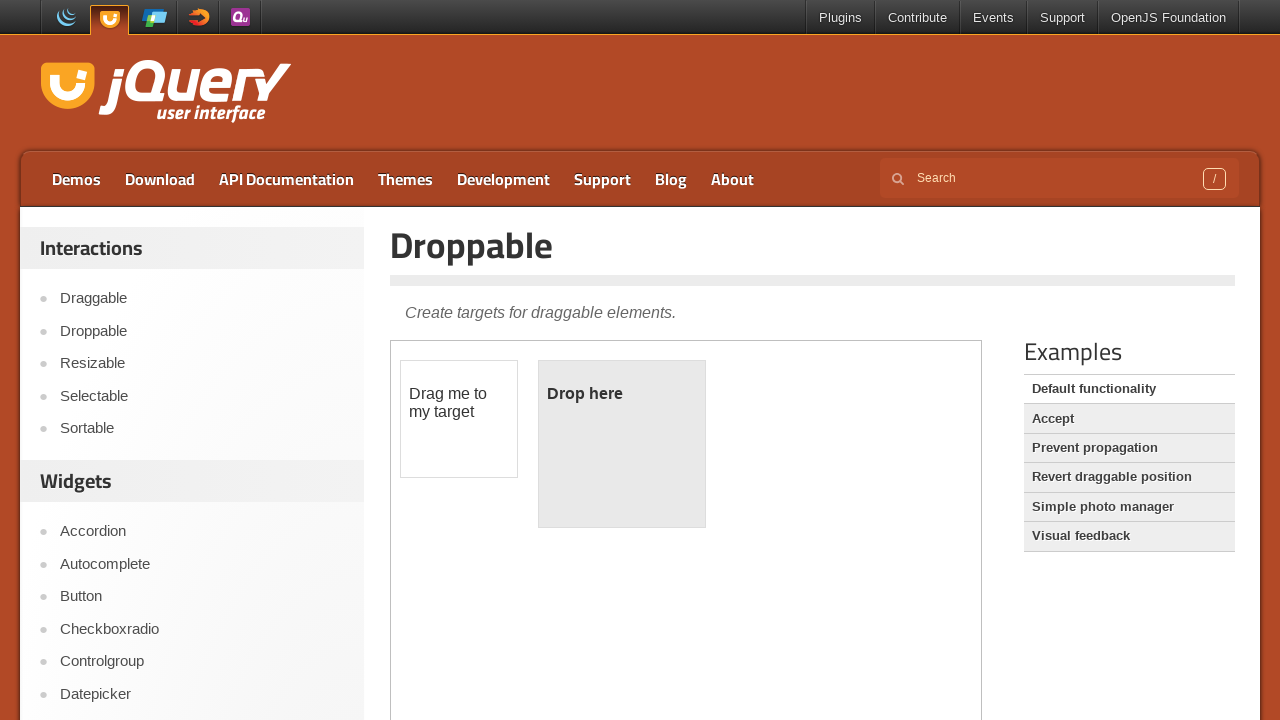

Located the droppable target element within the iframe
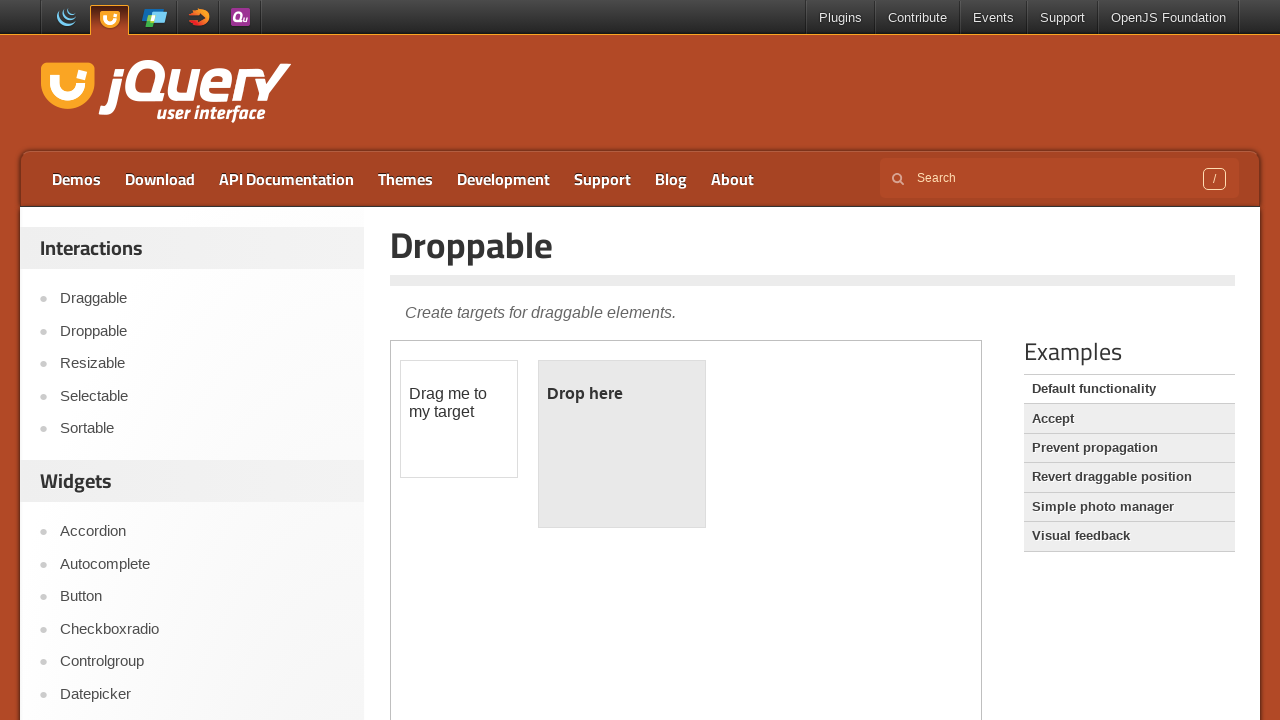

Dragged the draggable element onto the droppable target at (622, 444)
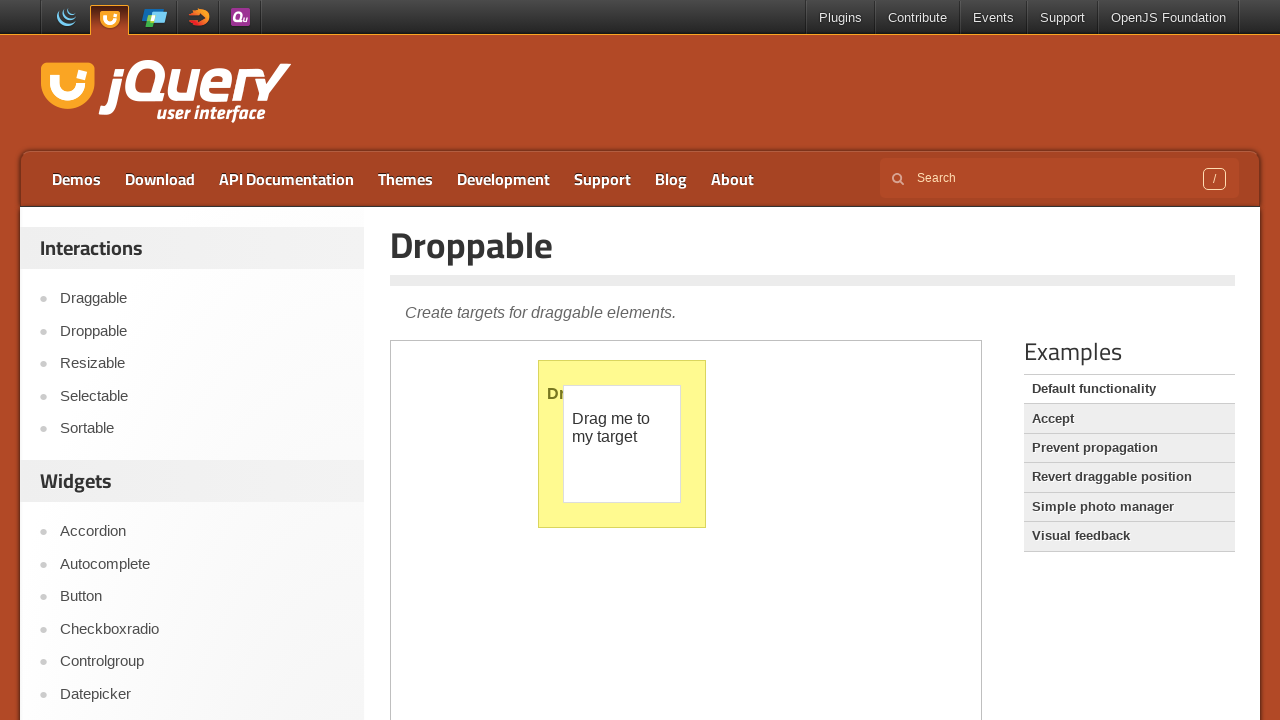

Verified that the droppable element now displays 'Dropped!' text, confirming successful drag and drop
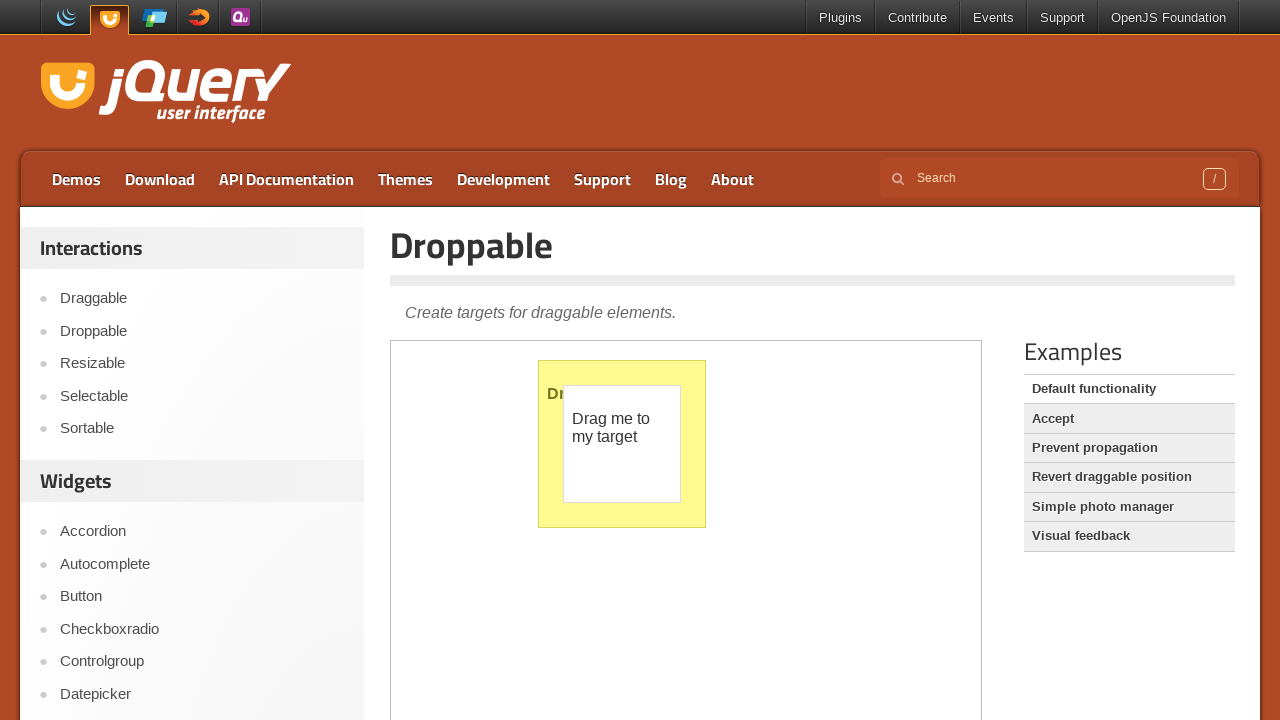

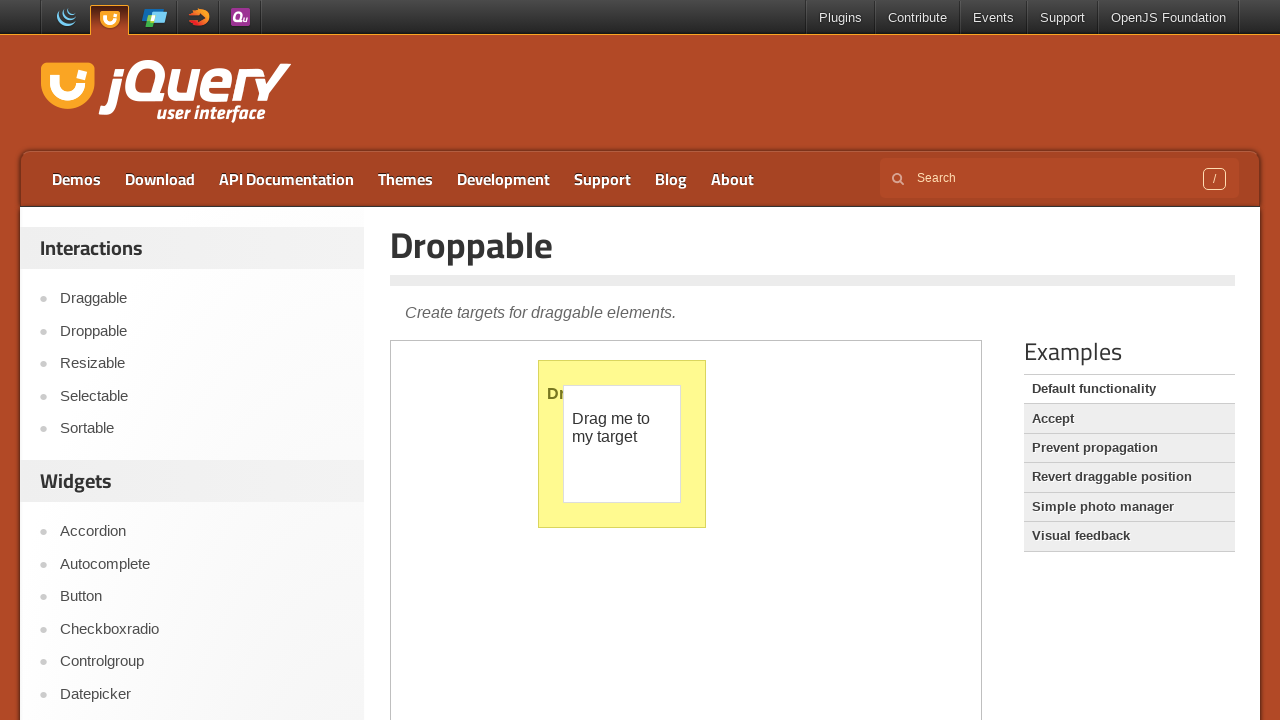